Tests the job search functionality on a job board by clicking on Jobs, entering search keywords, selecting job type filters, and viewing job details

Starting URL: https://alchemy.hguy.co/jobs/

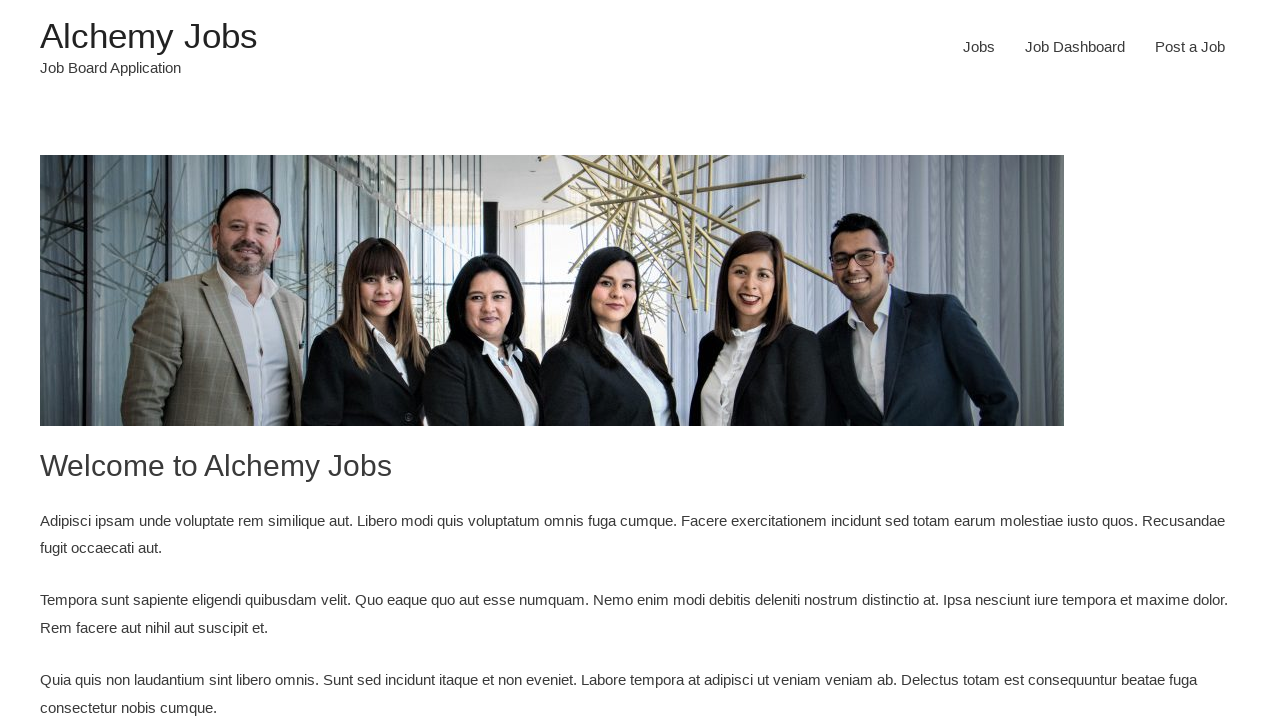

Jobs link became visible
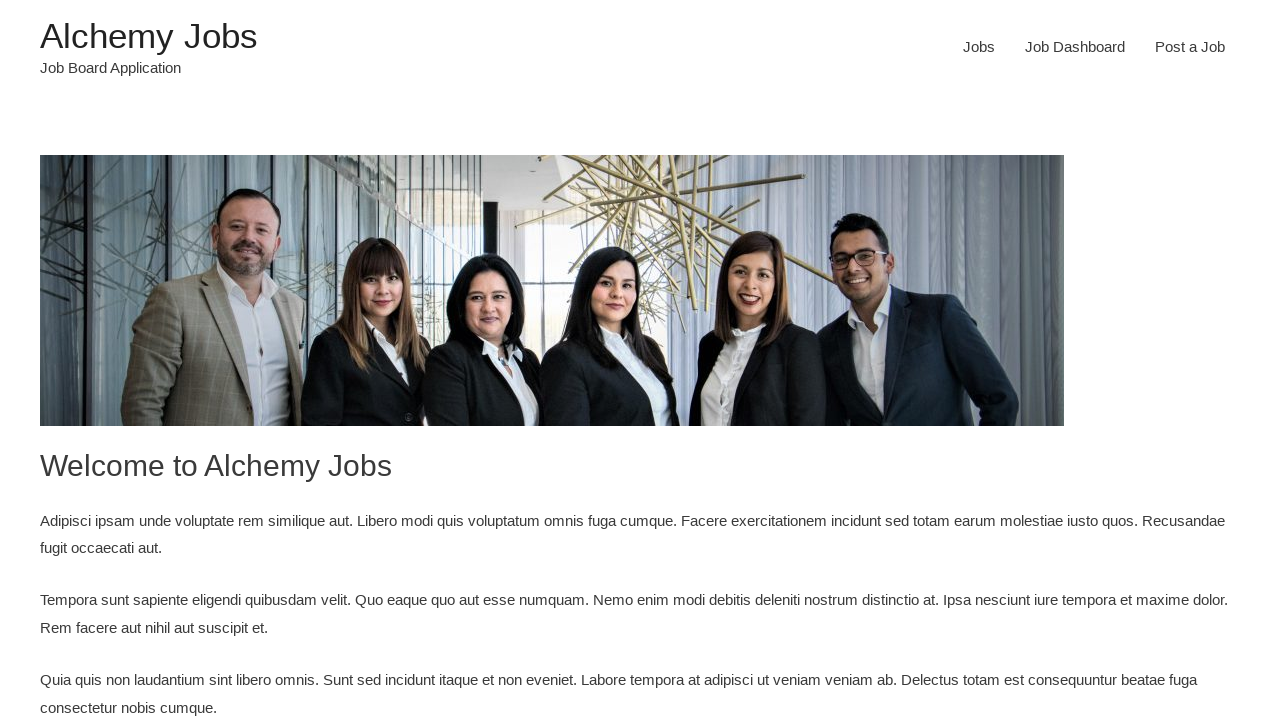

Clicked on Jobs link at (979, 47) on xpath=//li//a[text()='Jobs']
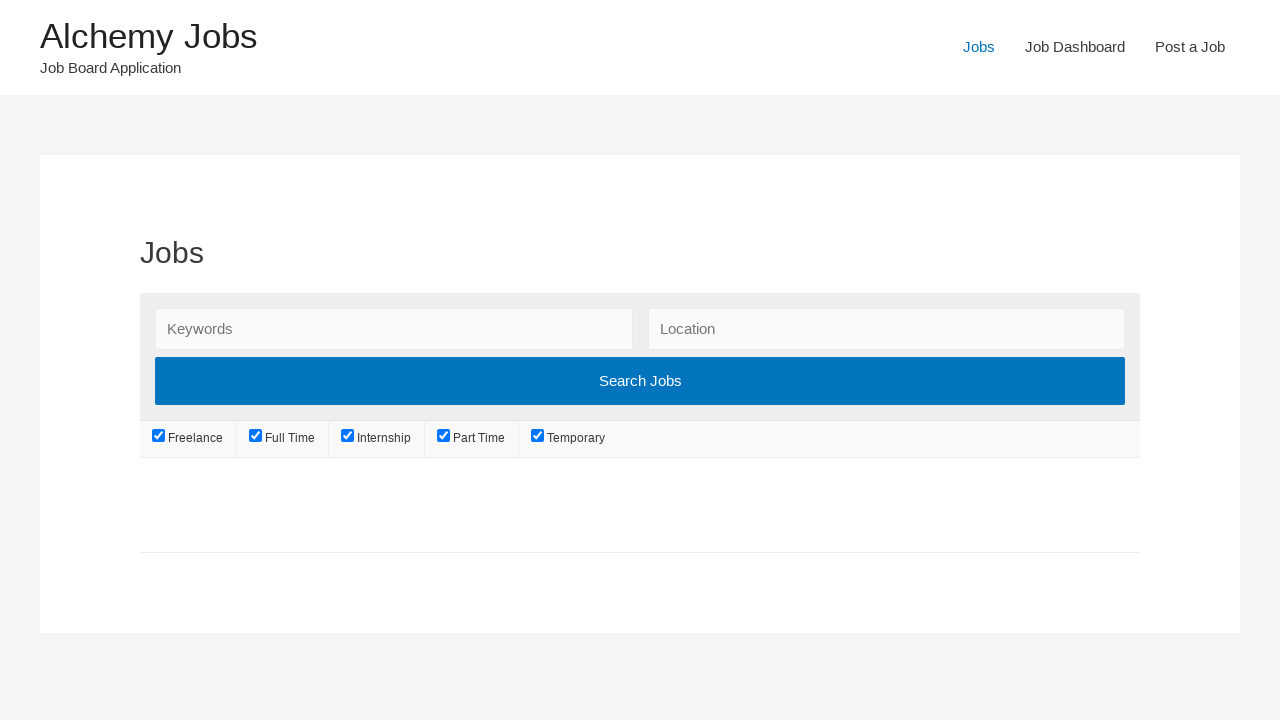

Search section loaded
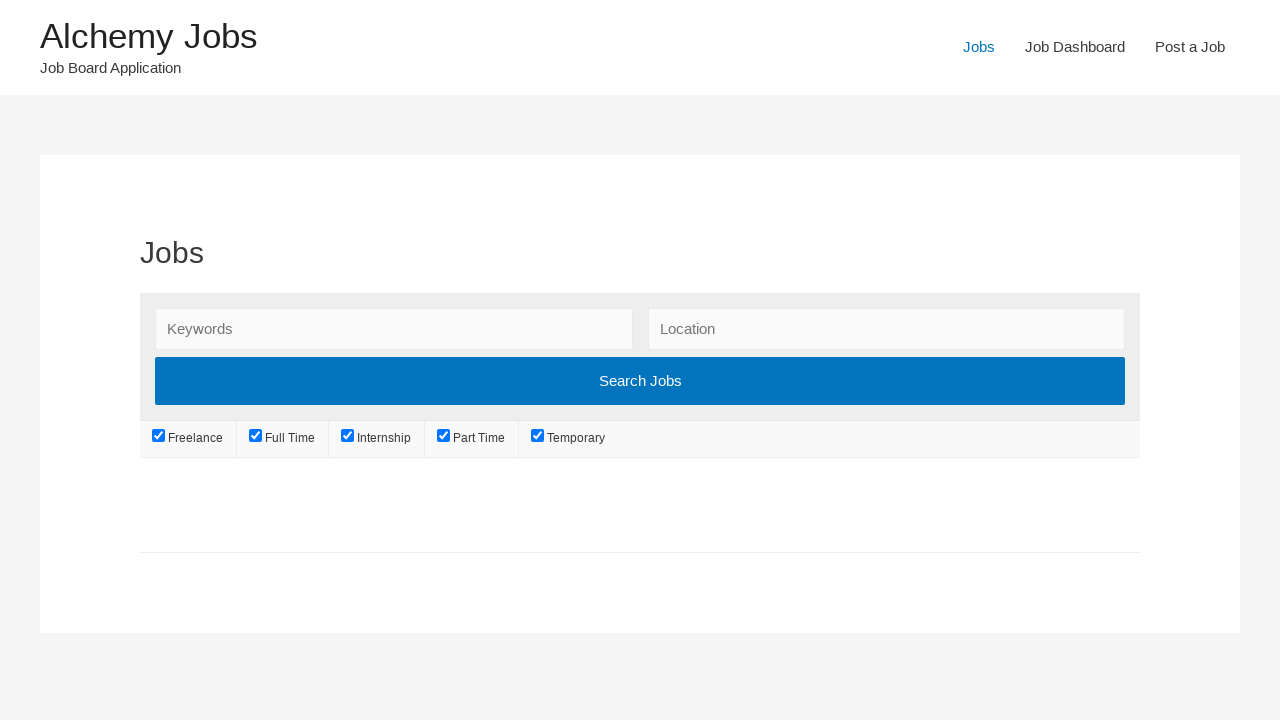

Entered 'Automation' in search keywords field on #search_keywords
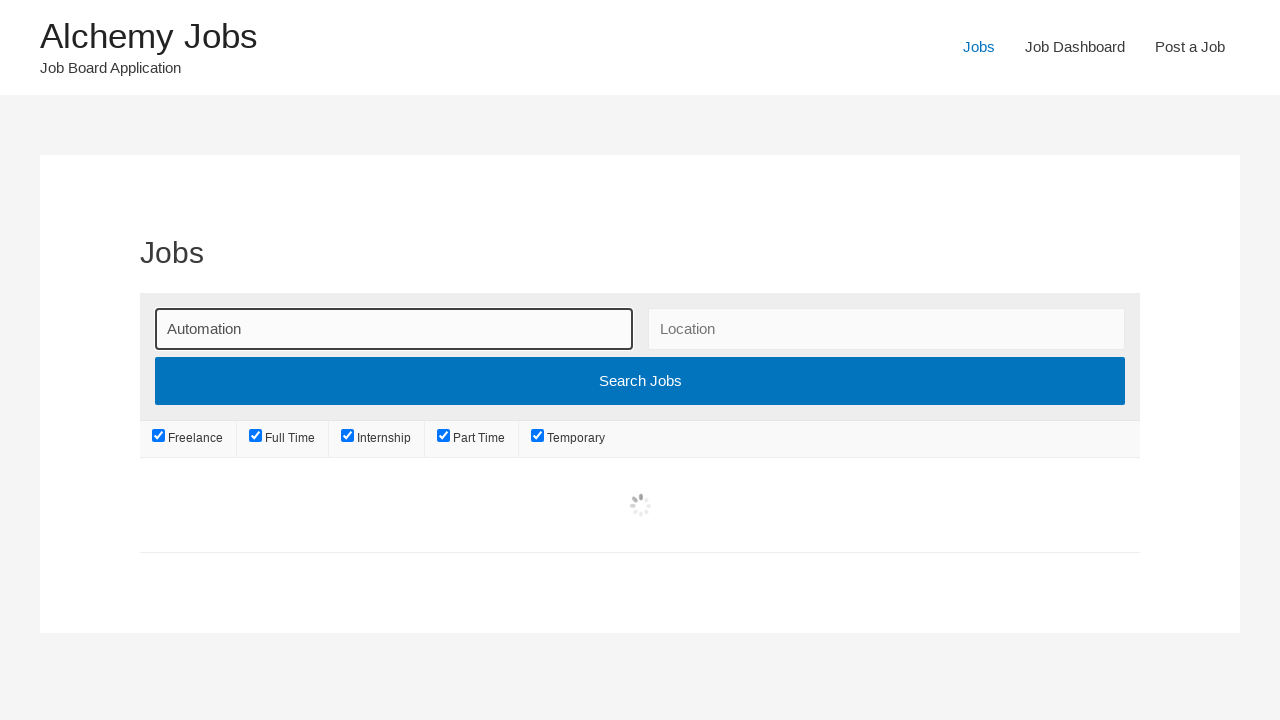

Unchecked freelance job type filter at (159, 436) on xpath=//input[@value='freelance']
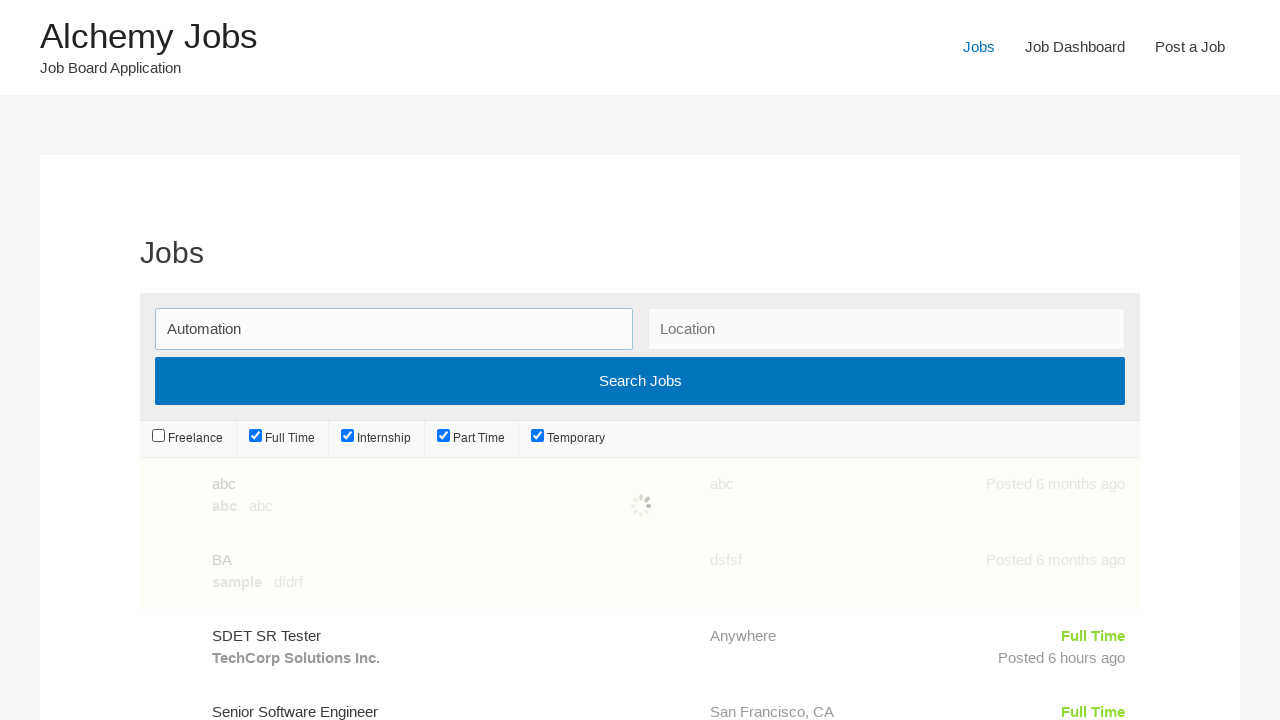

Unchecked internship job type filter at (348, 436) on xpath=//input[@value='internship']
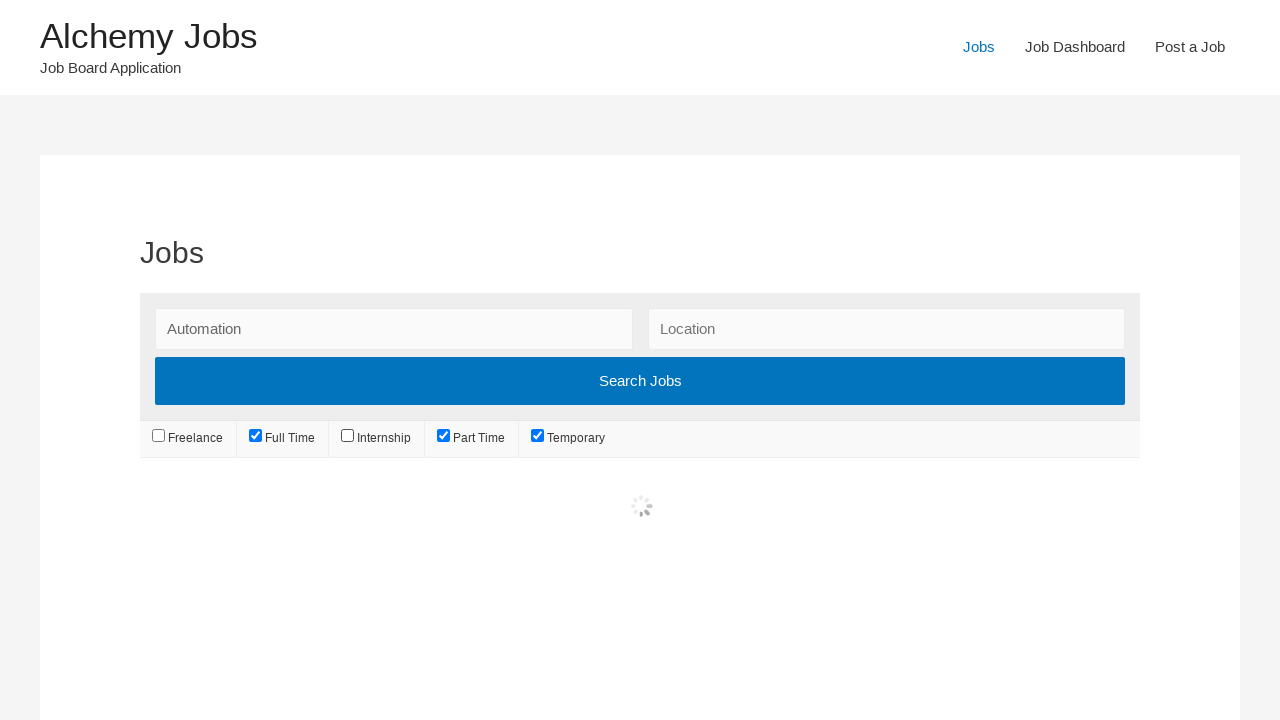

Unchecked part-time job type filter at (444, 436) on xpath=//input[@value='part-time']
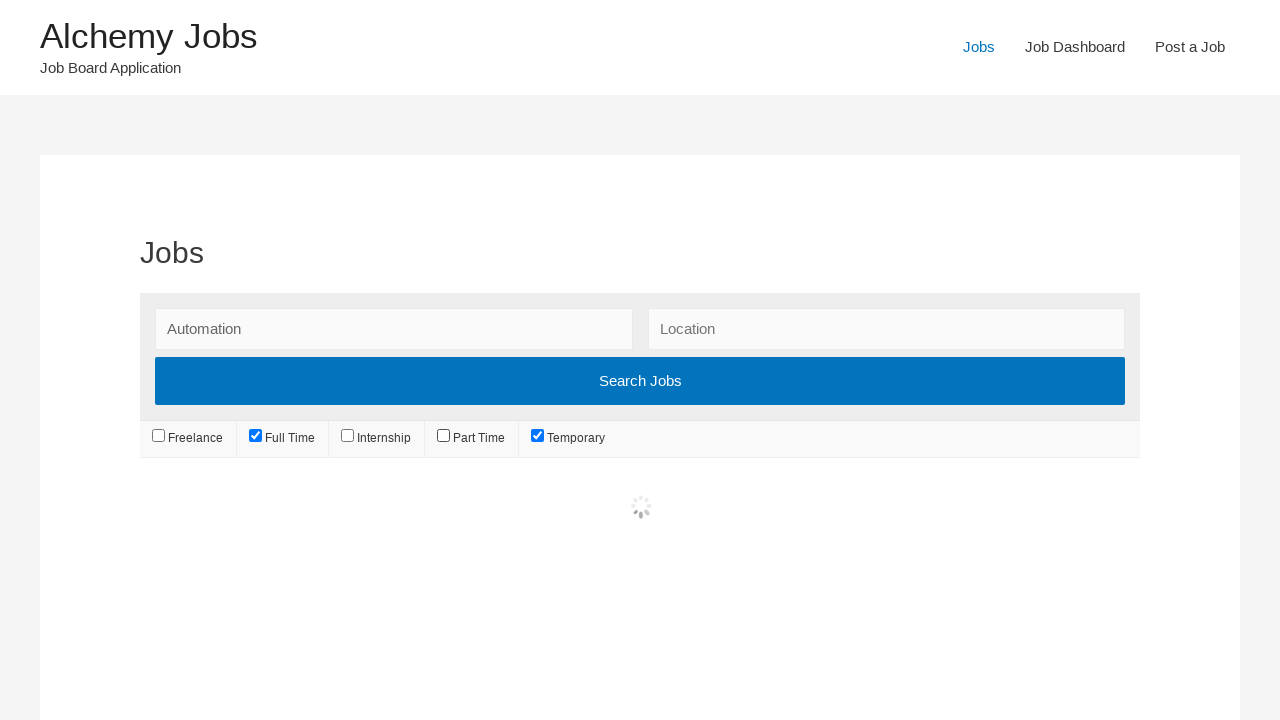

Unchecked temporary job type filter at (537, 436) on xpath=//input[@value='temporary']
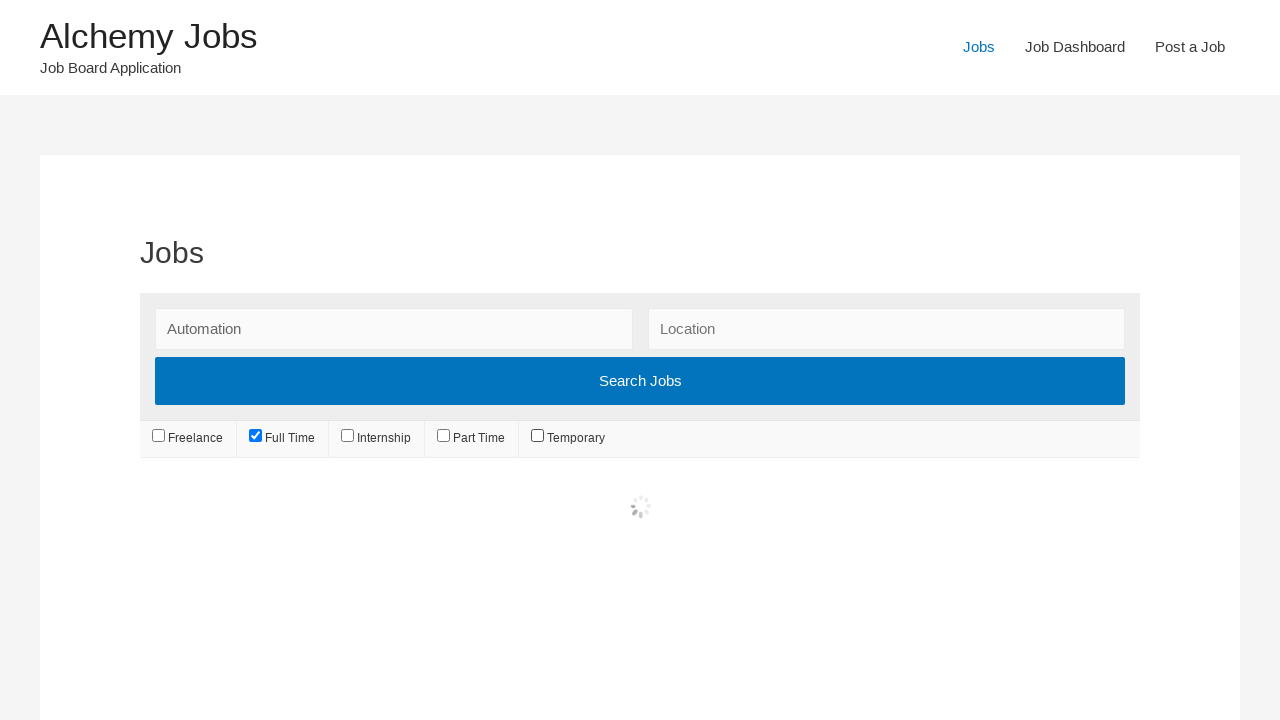

Clicked Search Jobs button to execute search at (640, 381) on xpath=//input[@value='Search Jobs']
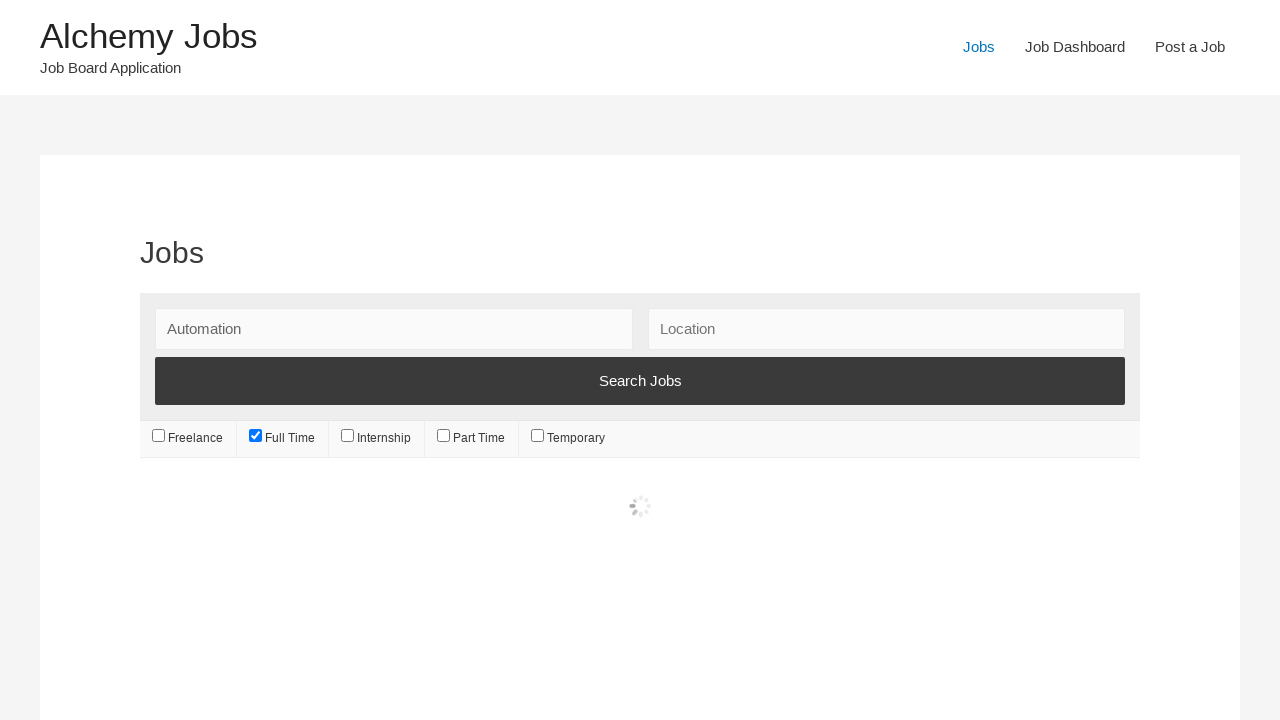

Search completed and results loaded
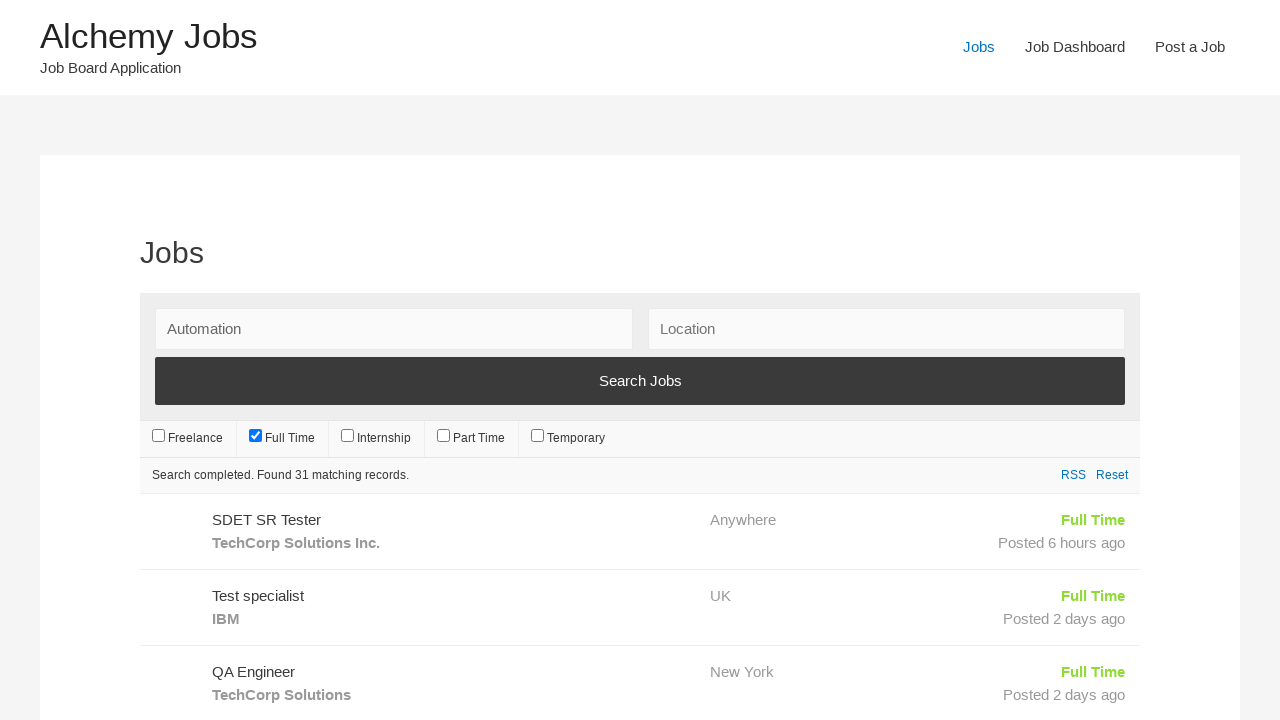

Clicked on 'Automation test Specialist' job listing at (454, 360) on (//h3[text()='Automation test Specialist'])[1]
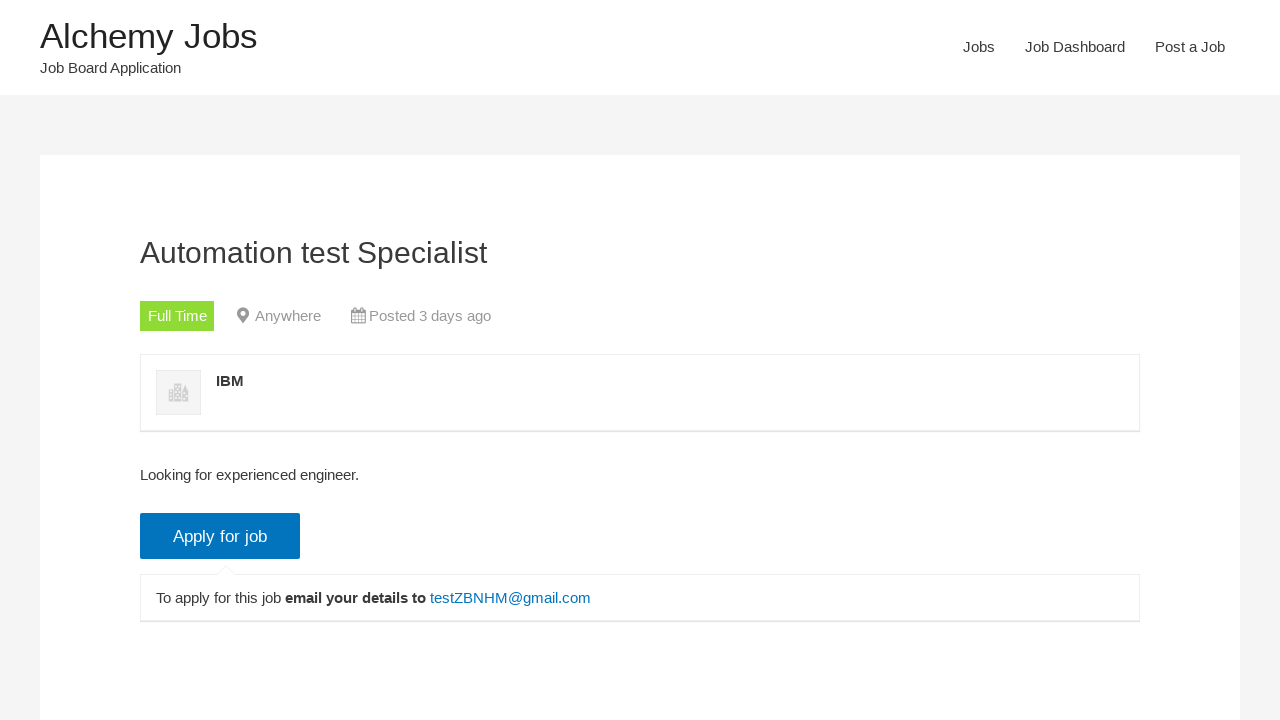

Job details page loaded successfully
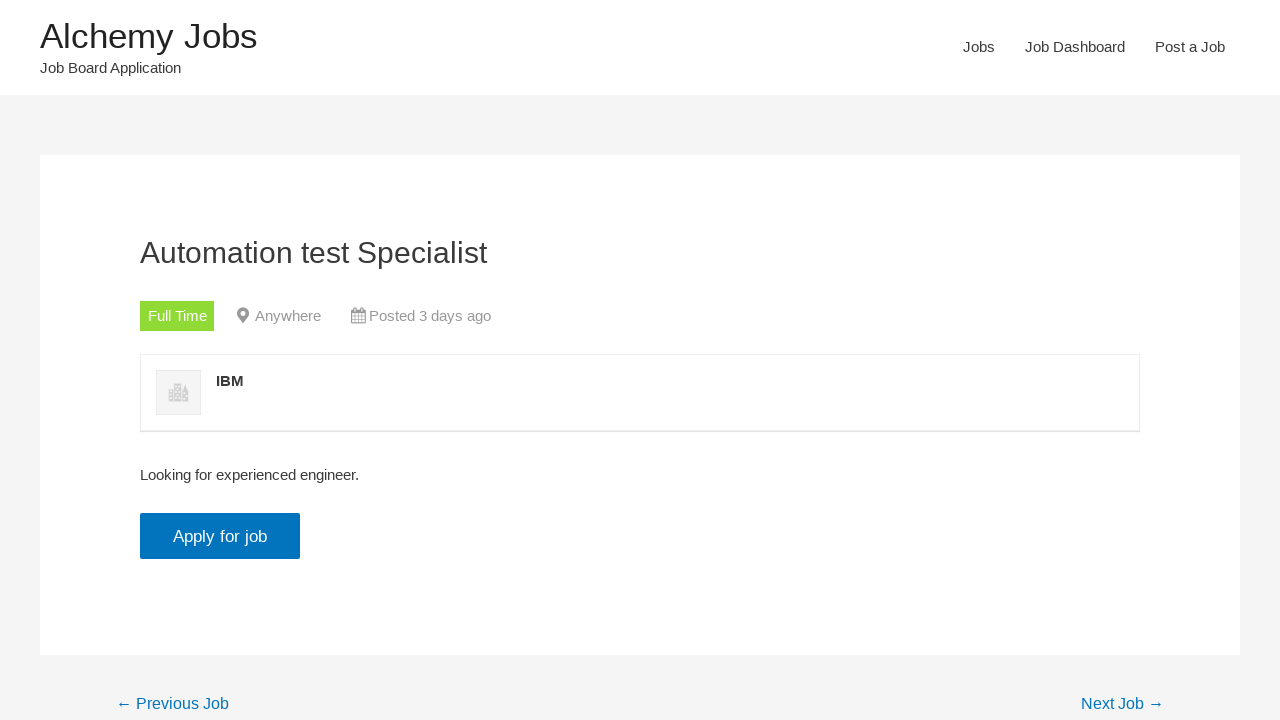

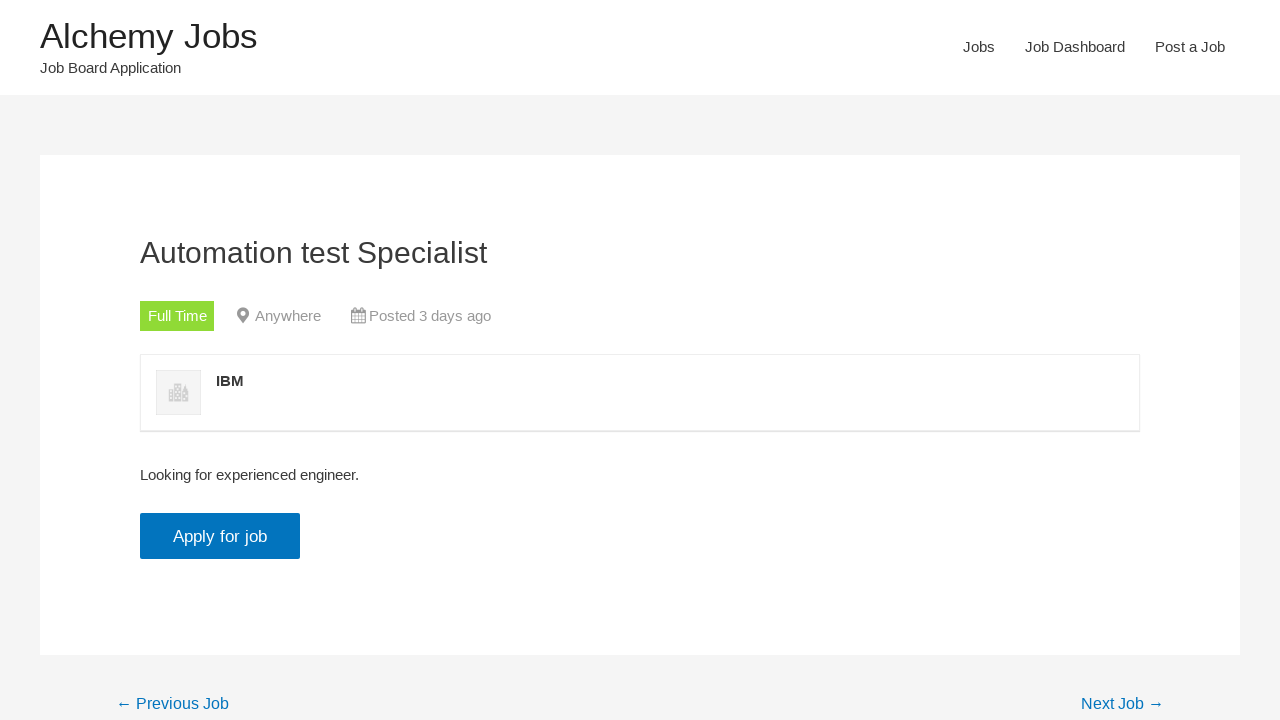